Tests navigation from the Training Support homepage to the About Us page by clicking the About Us link and verifying the page heading displays correctly.

Starting URL: https://training-support.net

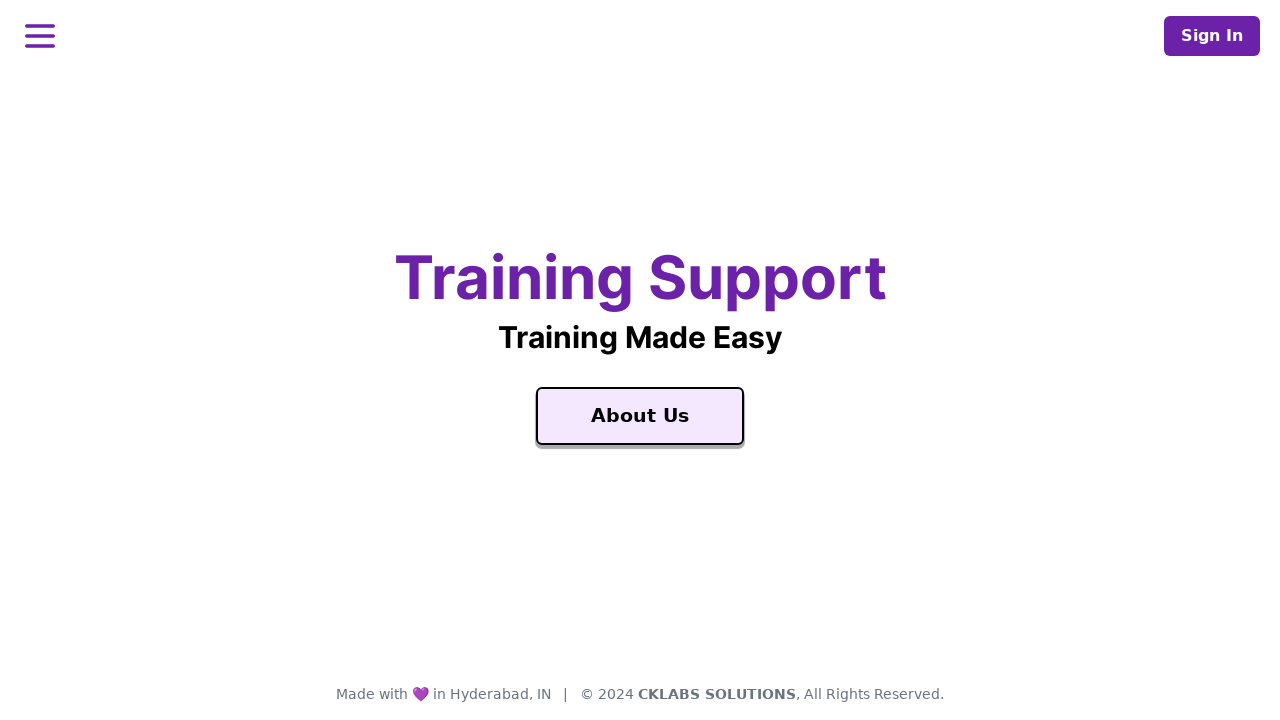

Verified homepage title is 'Training Support'
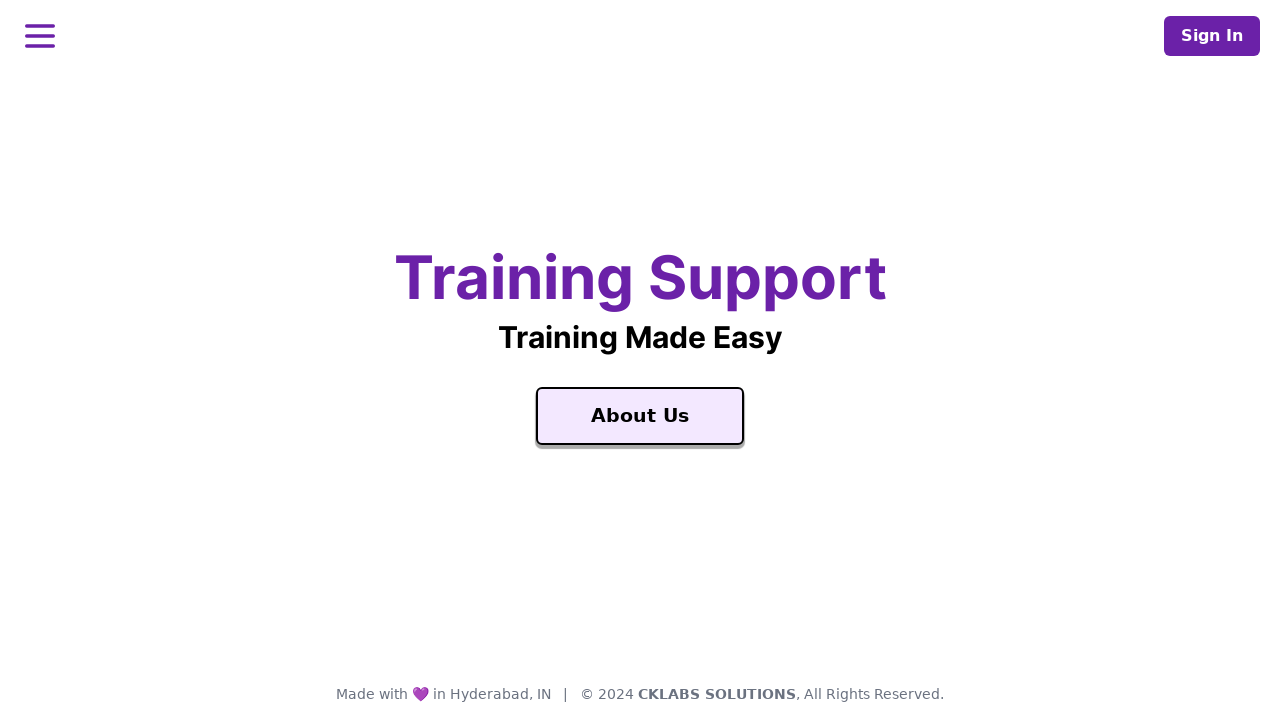

Clicked on the About Us link at (640, 416) on a:text('About Us')
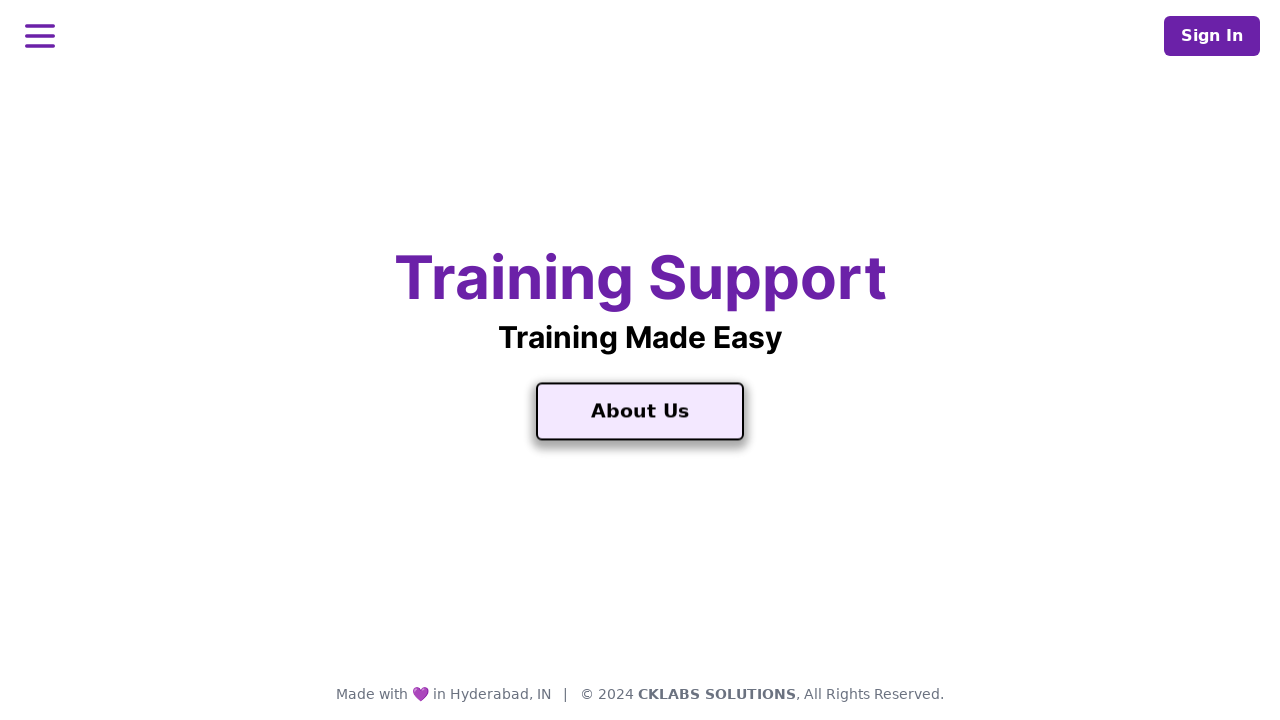

About Us page loaded and heading selector found
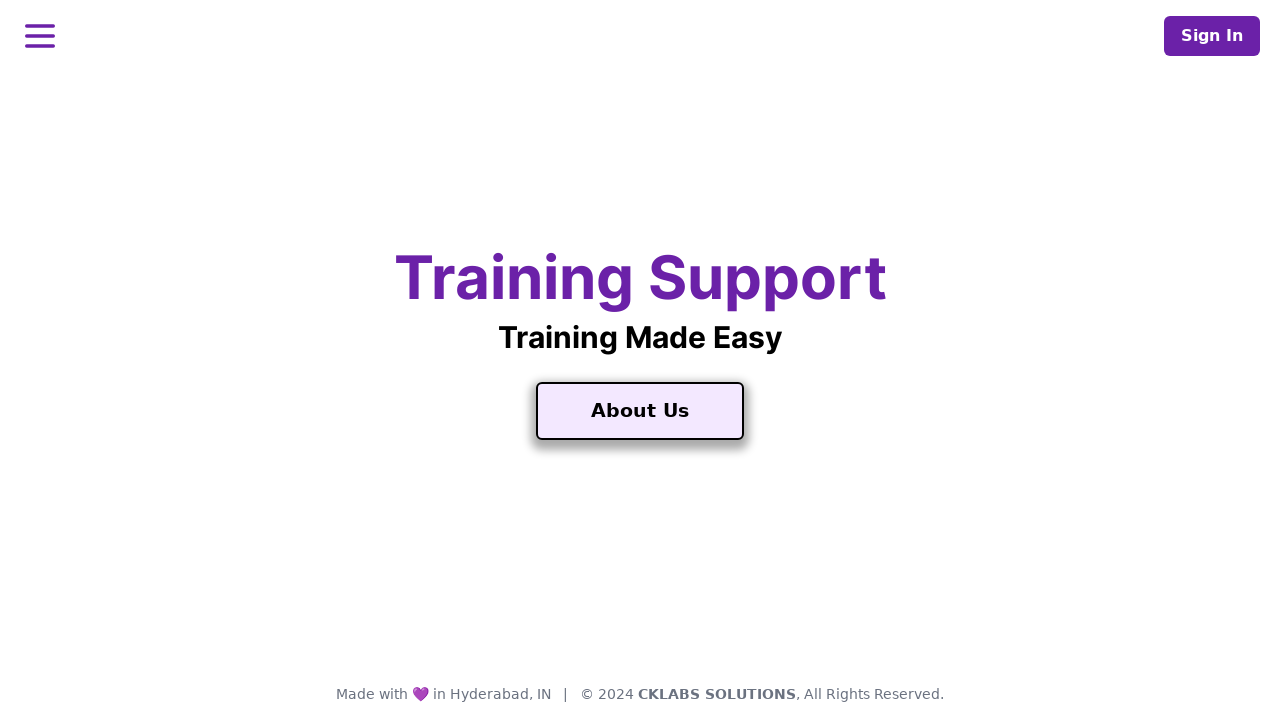

Retrieved page heading text: 'About Us'
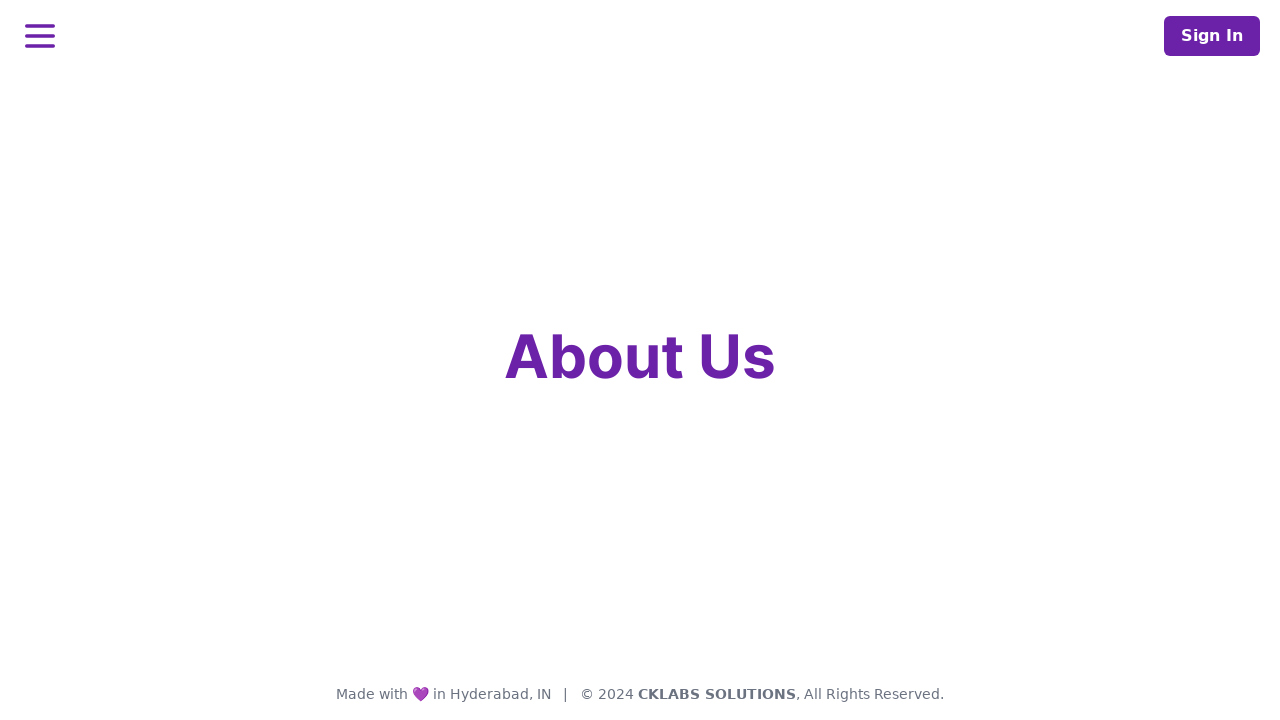

Verified page heading is 'About Us'
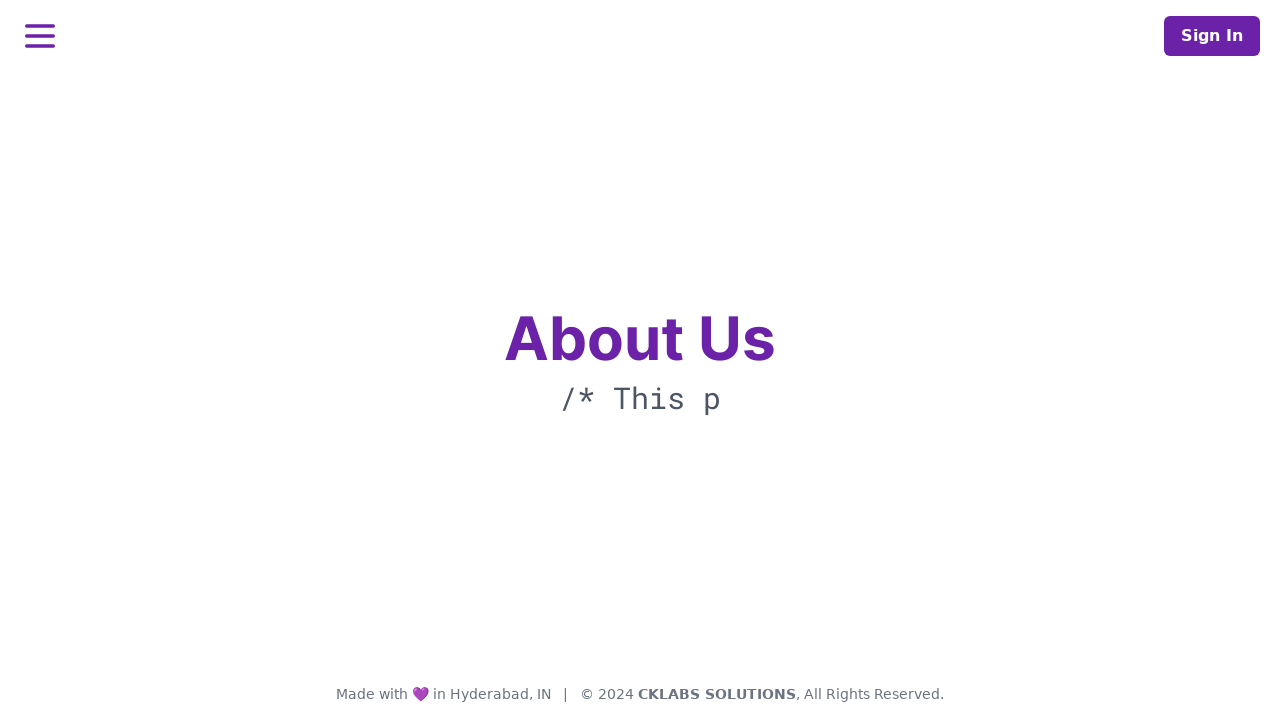

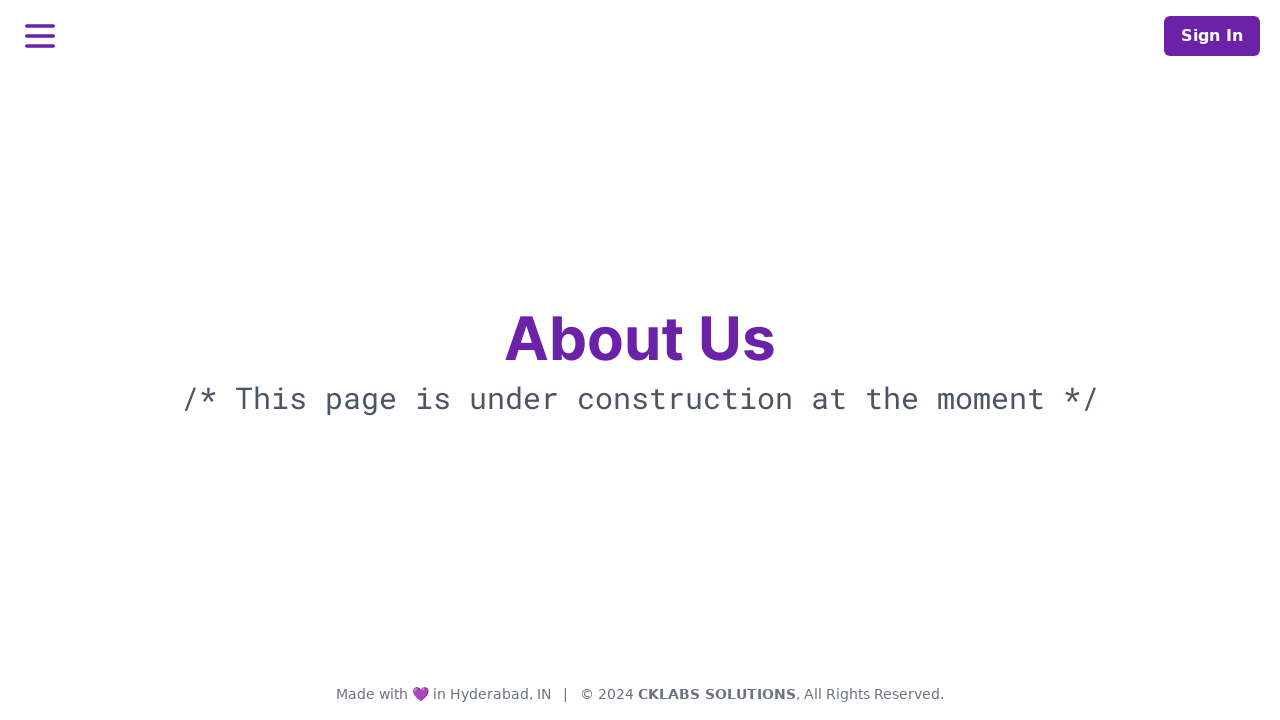